Tests keyboard interactions by filling a text field, copying text with keyboard shortcuts, and pasting in another field

Starting URL: https://bonigarcia.dev/selenium-webdriver-java/

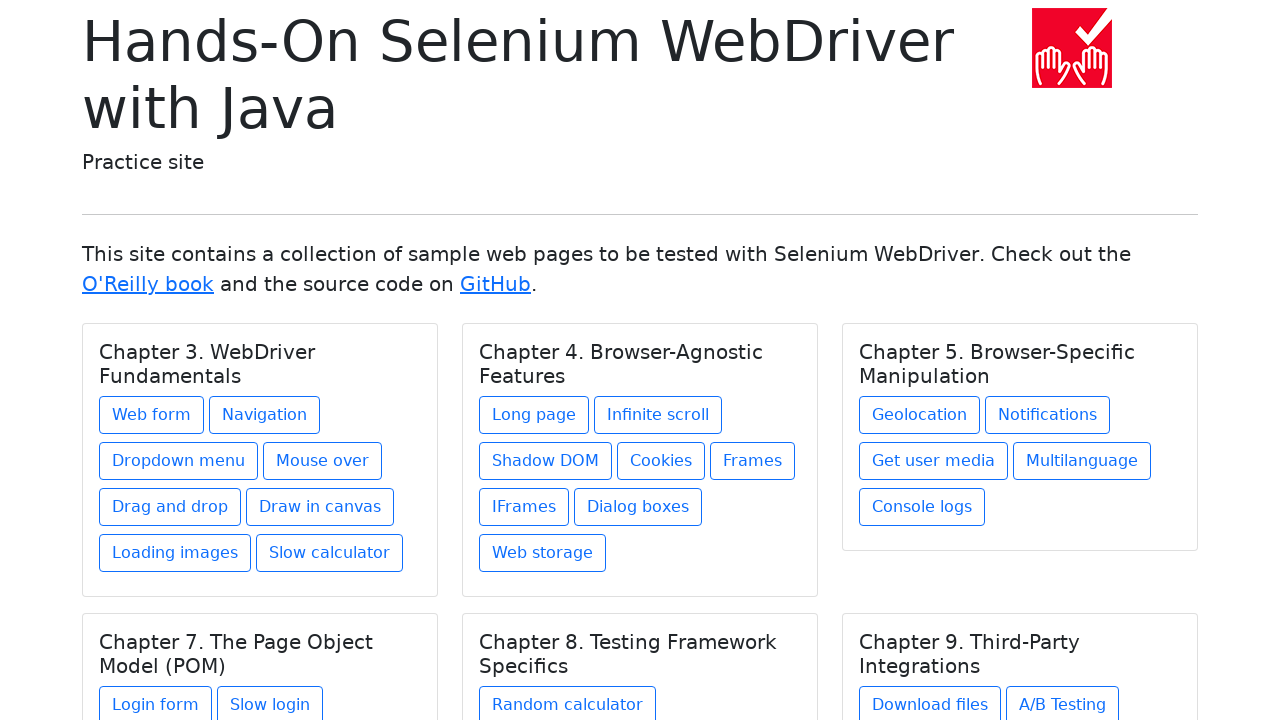

Clicked 'Web form' link to navigate to form page at (152, 415) on text='Web form'
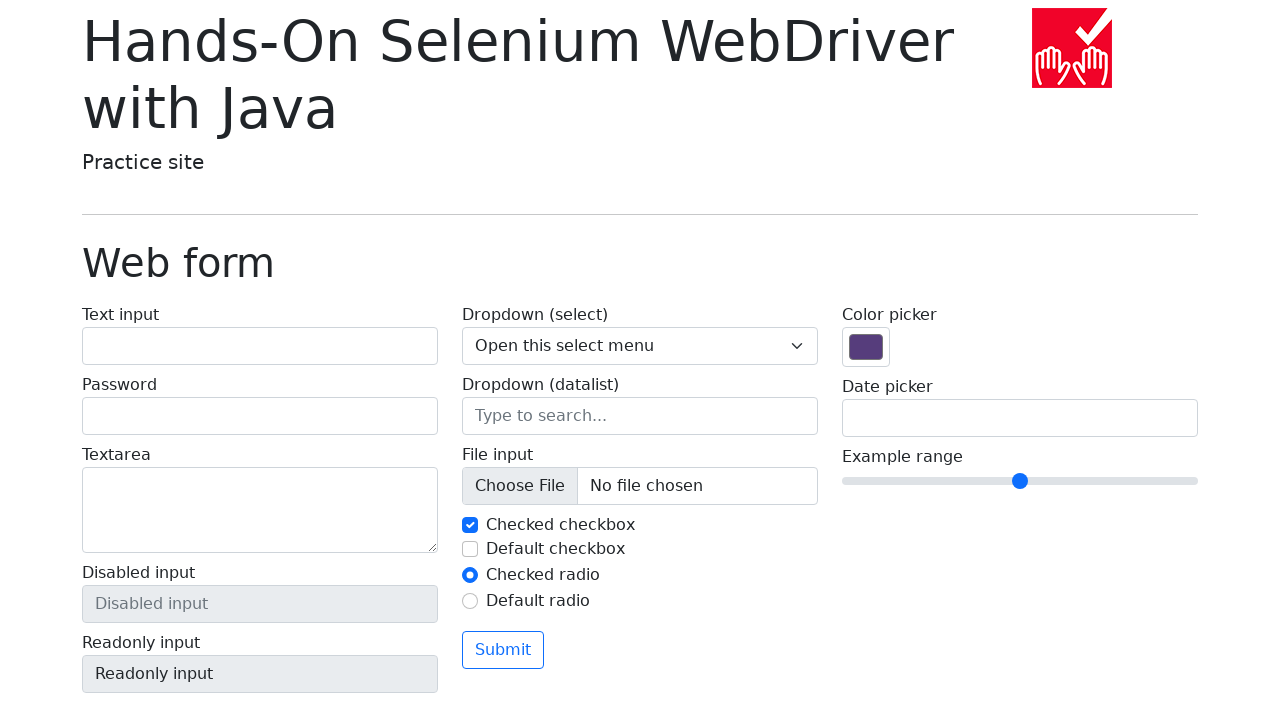

Filled text field with 'Prathamesh' on #my-text-id
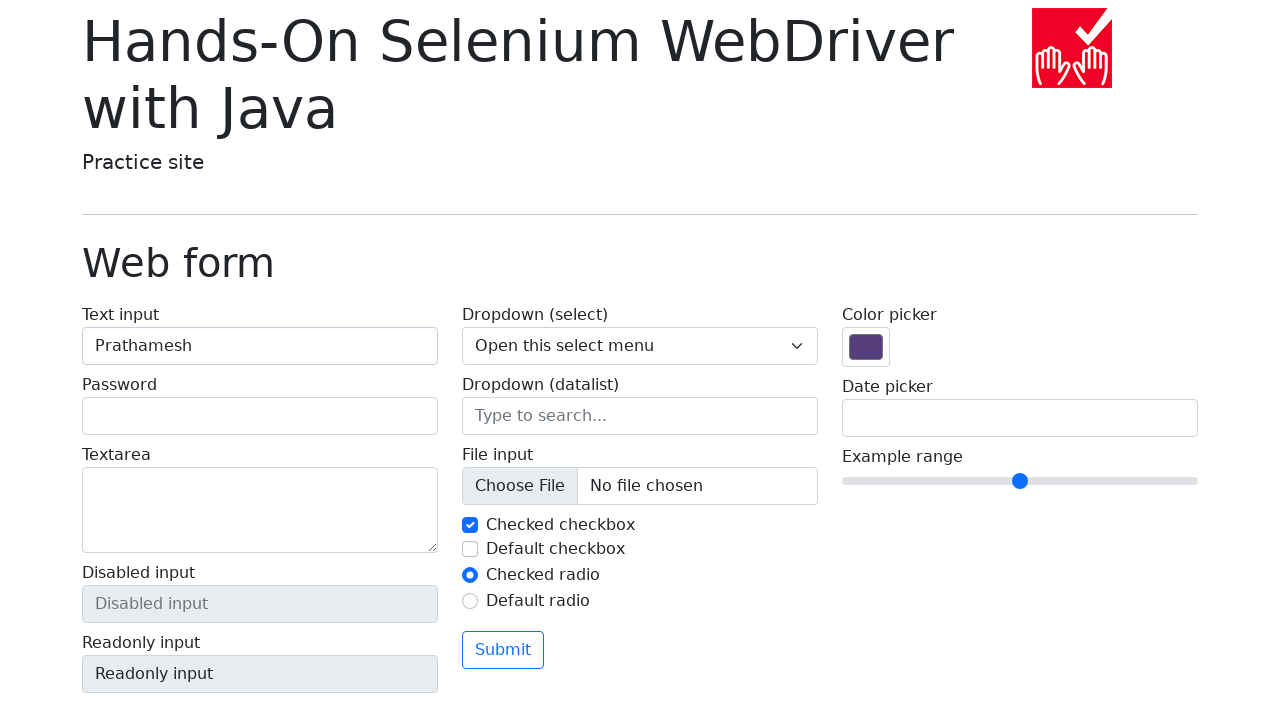

Selected all text with Ctrl+A keyboard shortcut
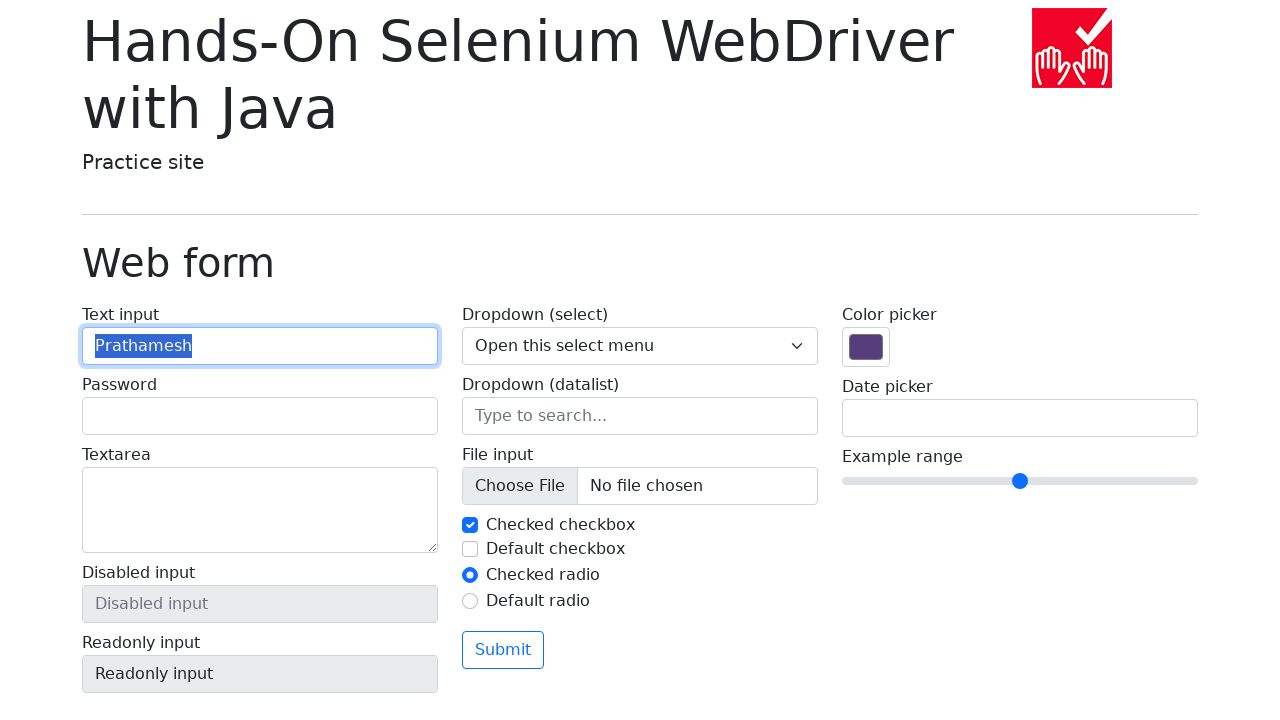

Copied selected text with Ctrl+C keyboard shortcut
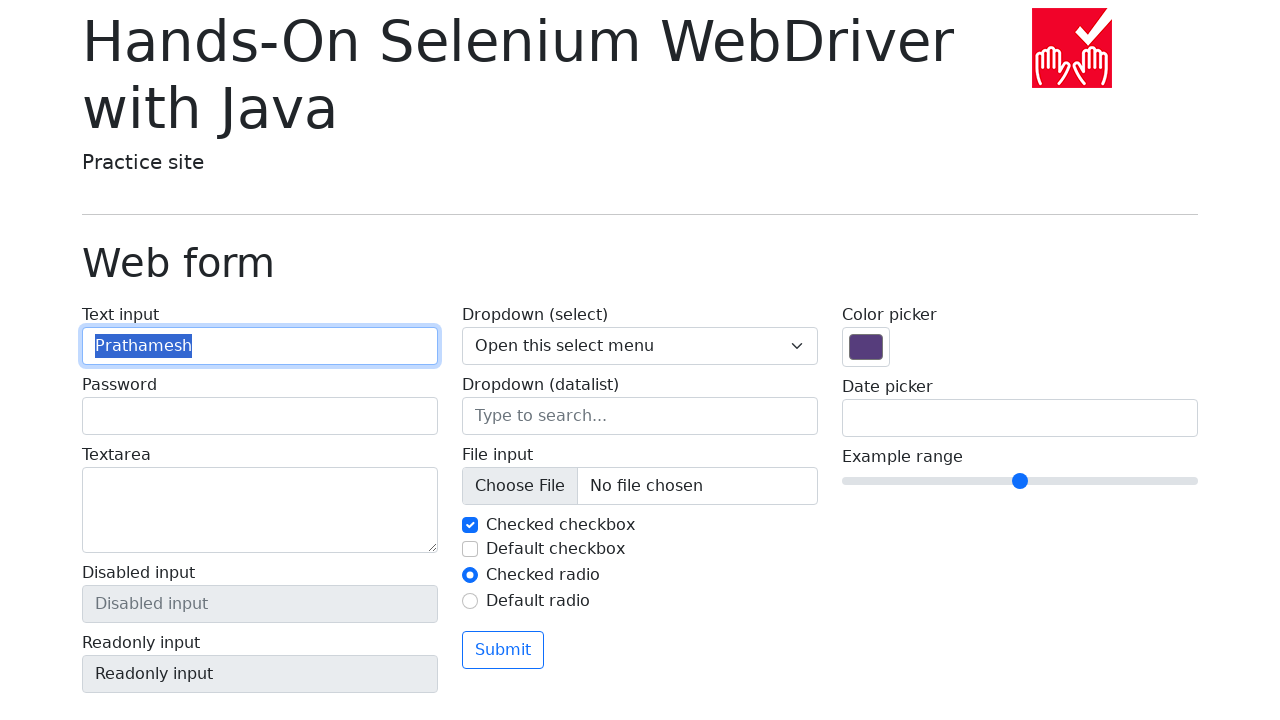

Moved to next field using Tab key
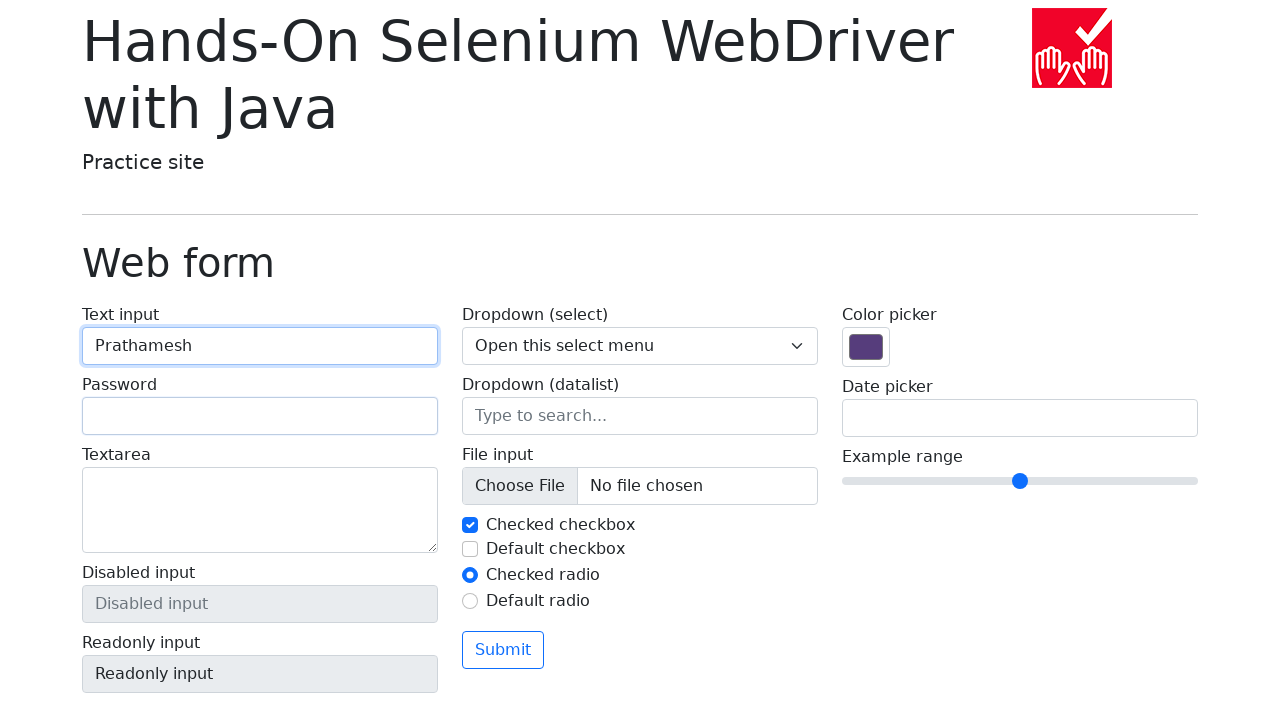

Pasted copied text with Ctrl+V keyboard shortcut into second field
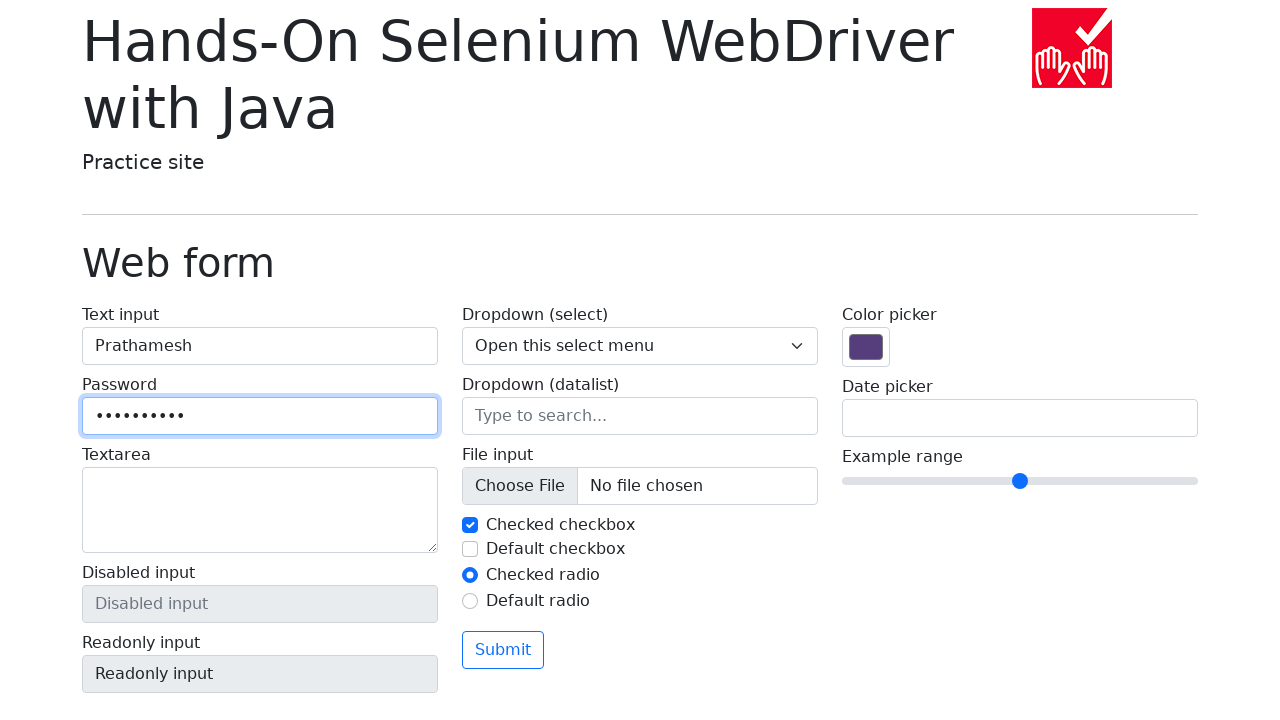

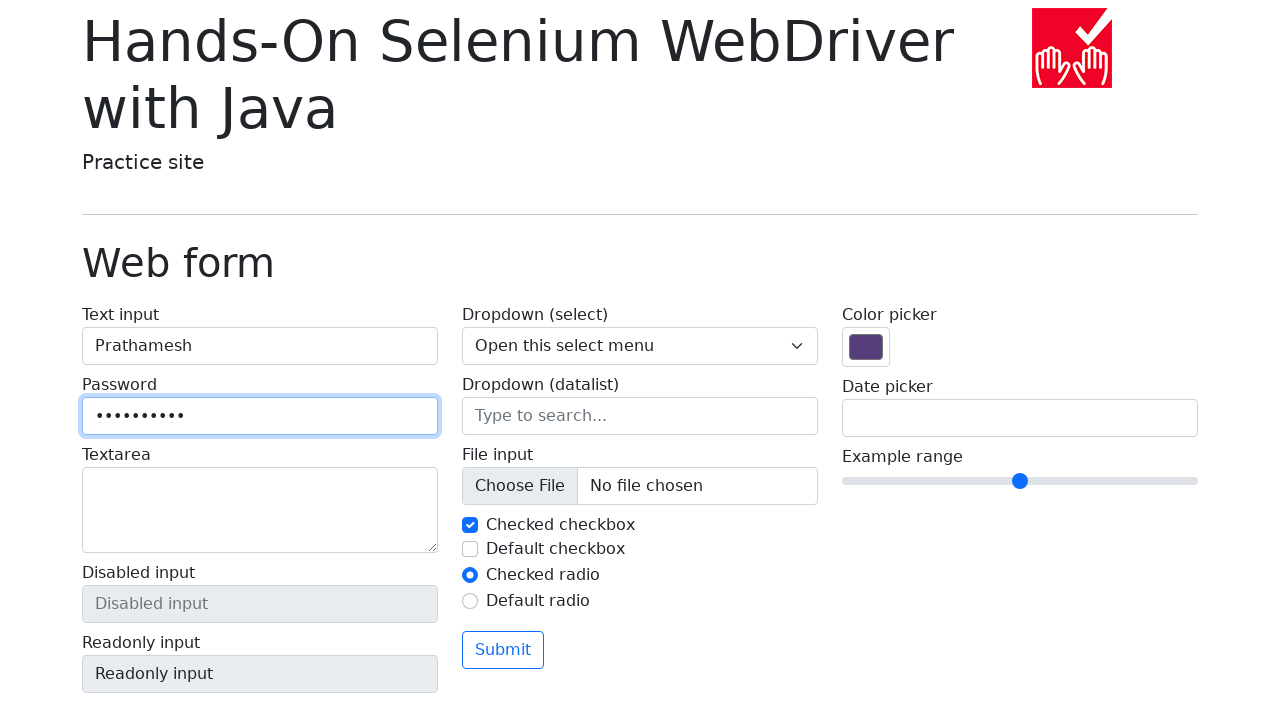